Tests iframe handling by switching to an iframe and back to default content, then reloading the page

Starting URL: https://www.w3schools.com/html/tryit.asp?filename=tryhtml_iframe_target

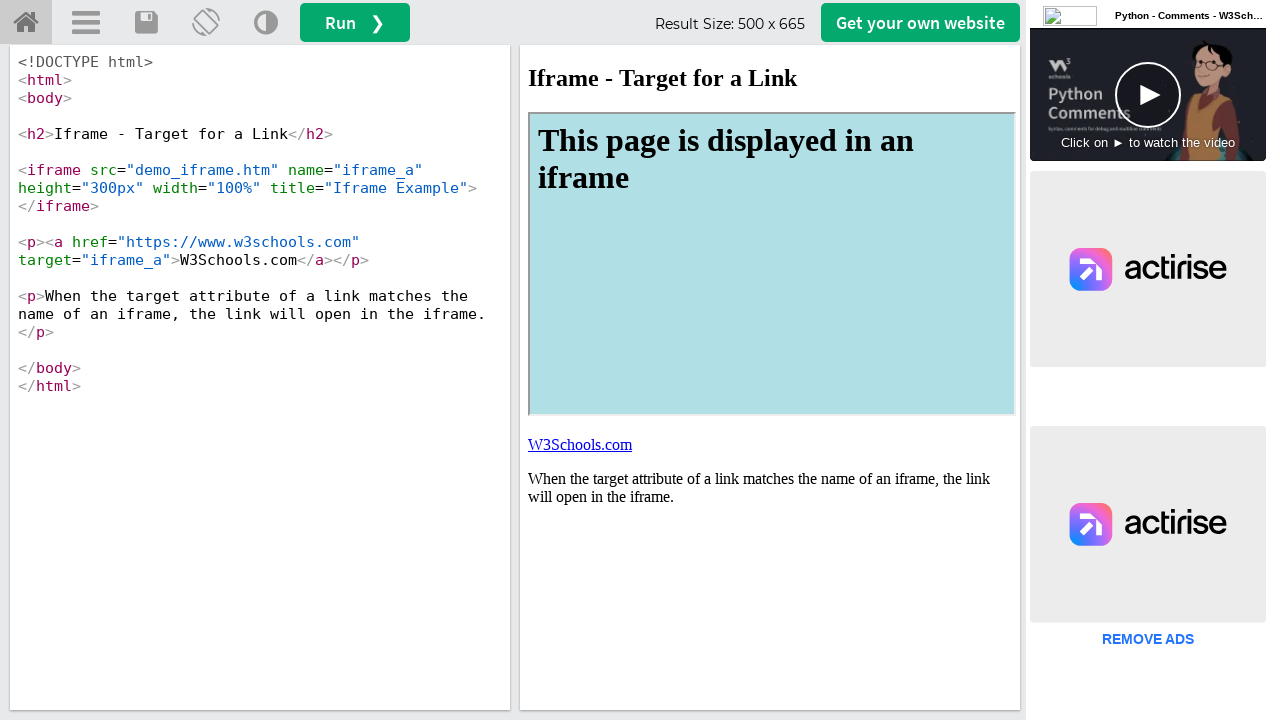

Located the first iframe on the page
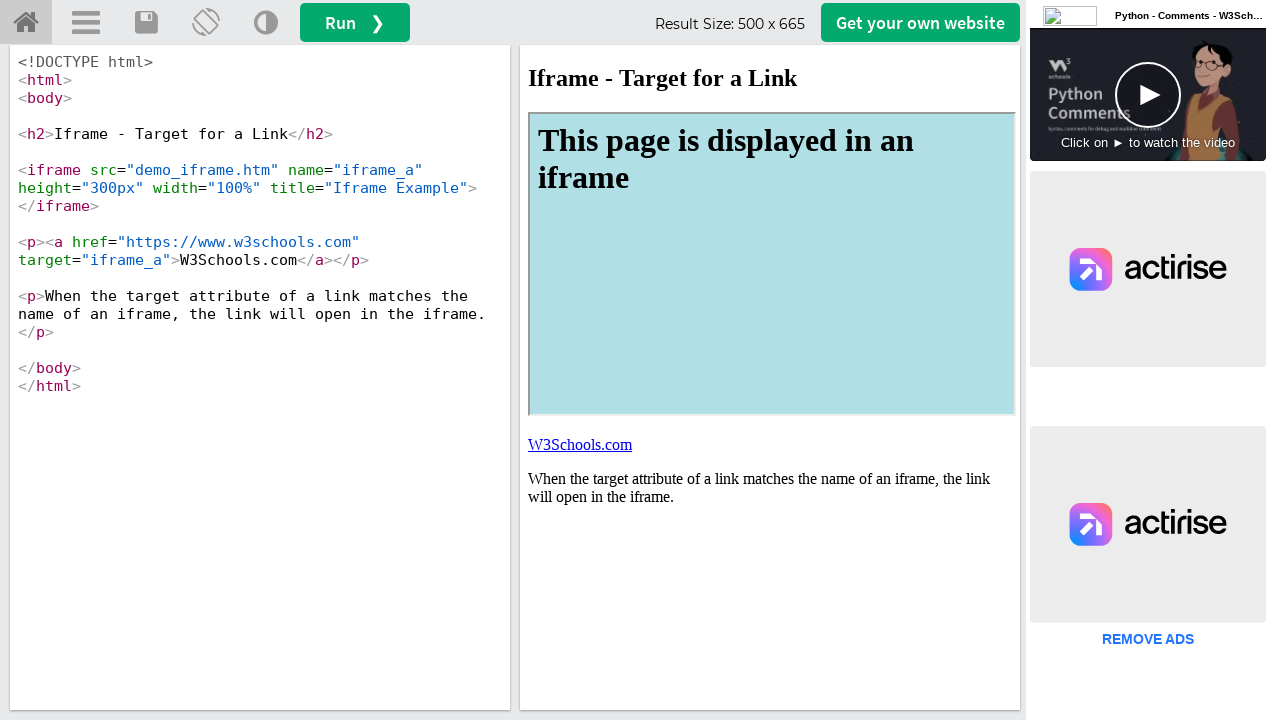

Reloaded the page
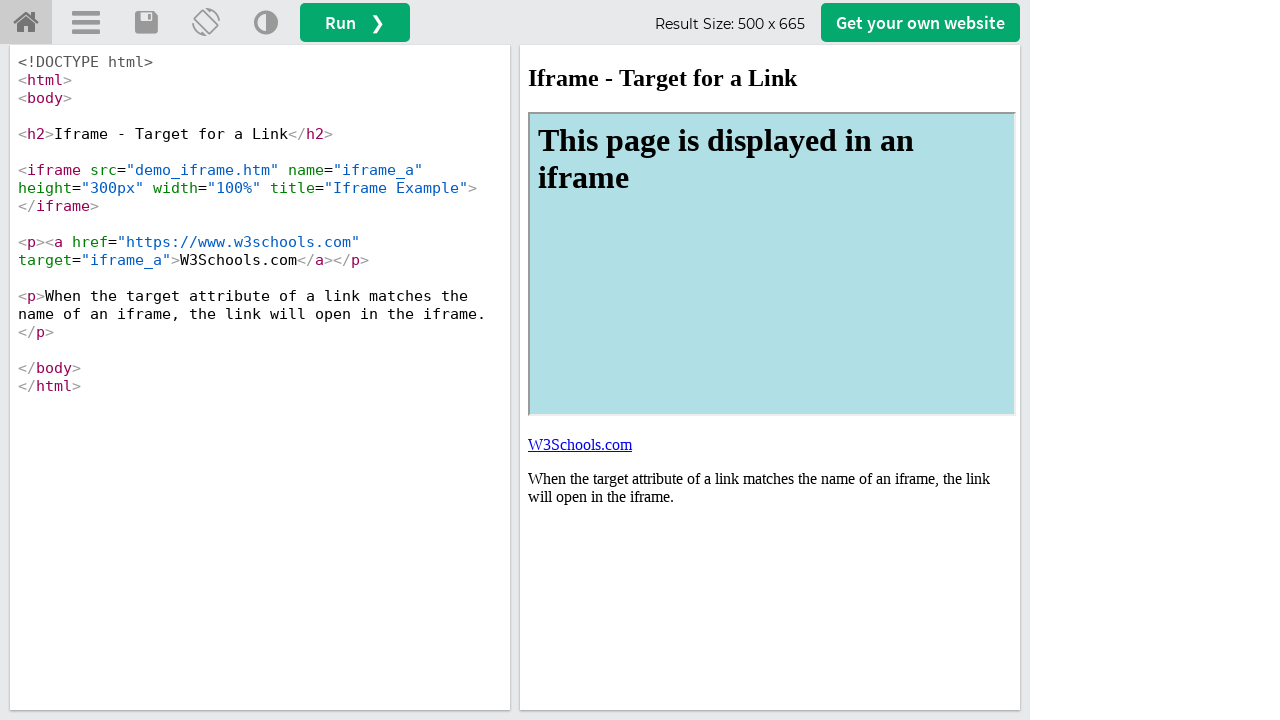

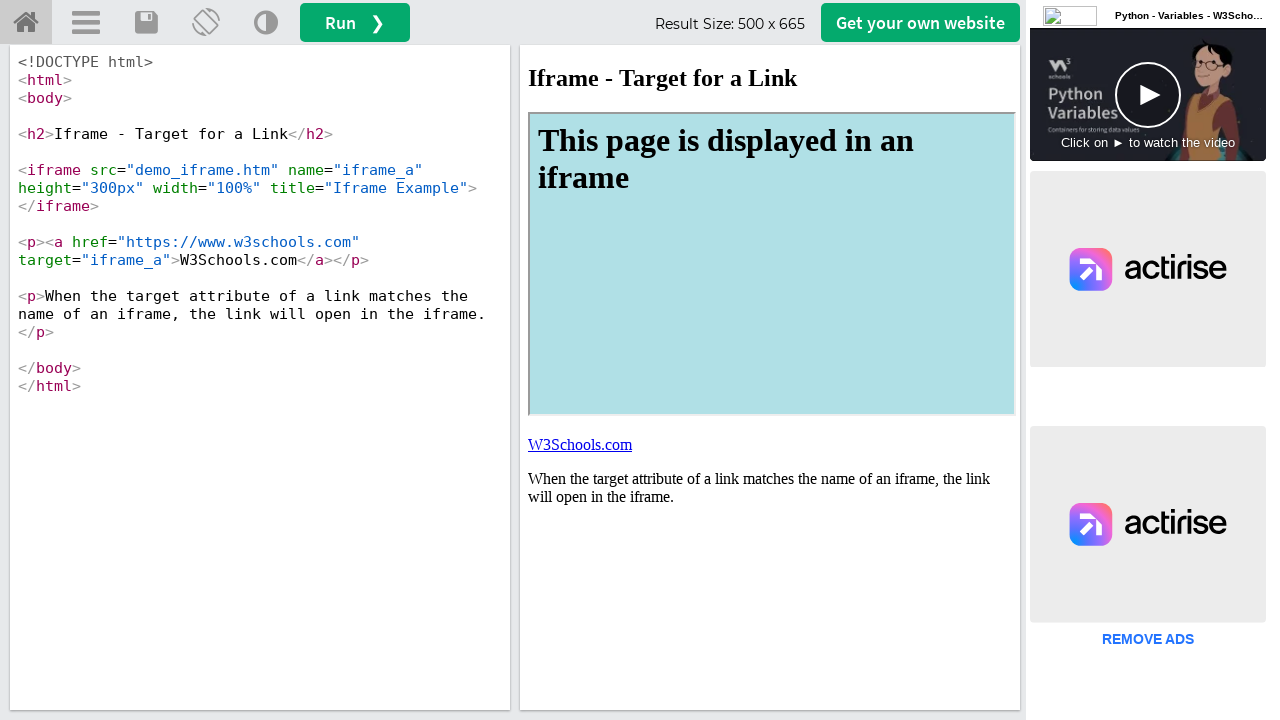